Tests marking individual items as complete by checking their checkboxes

Starting URL: https://demo.playwright.dev/todomvc

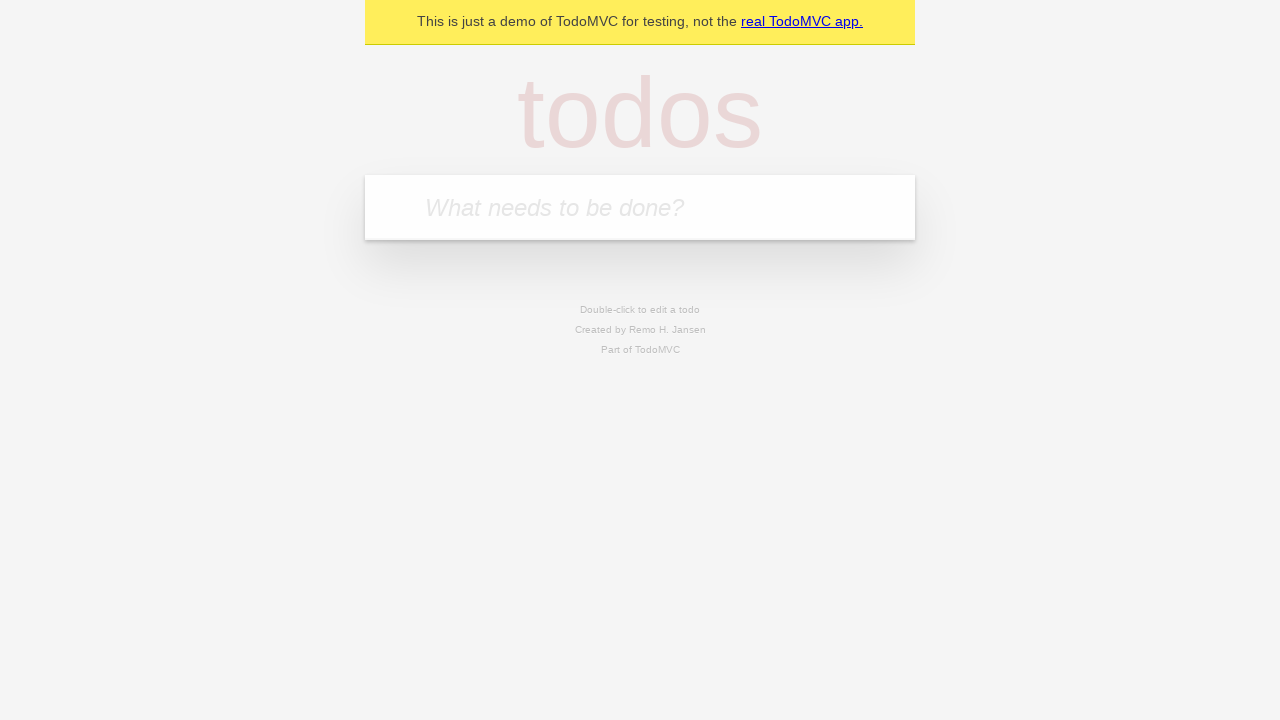

Located the todo input field with placeholder 'What needs to be done?'
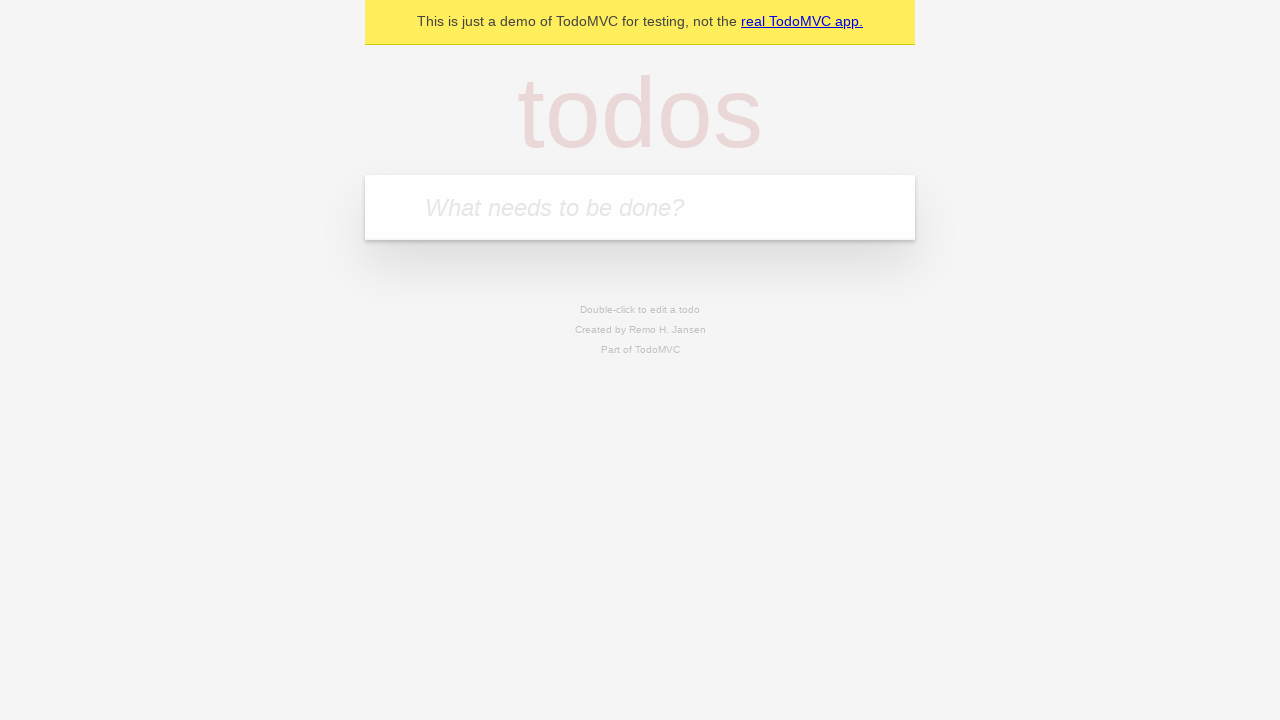

Filled todo input with 'buy some cheese' on internal:attr=[placeholder="What needs to be done?"i]
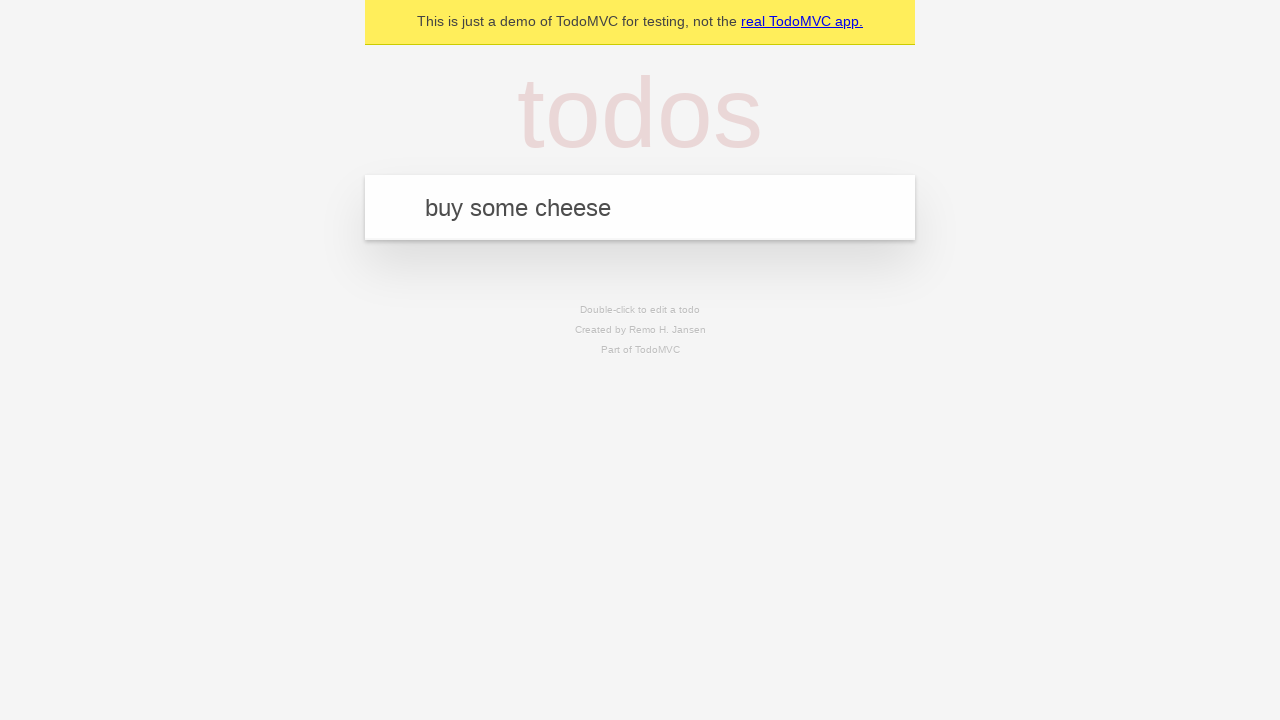

Pressed Enter to create todo item 'buy some cheese' on internal:attr=[placeholder="What needs to be done?"i]
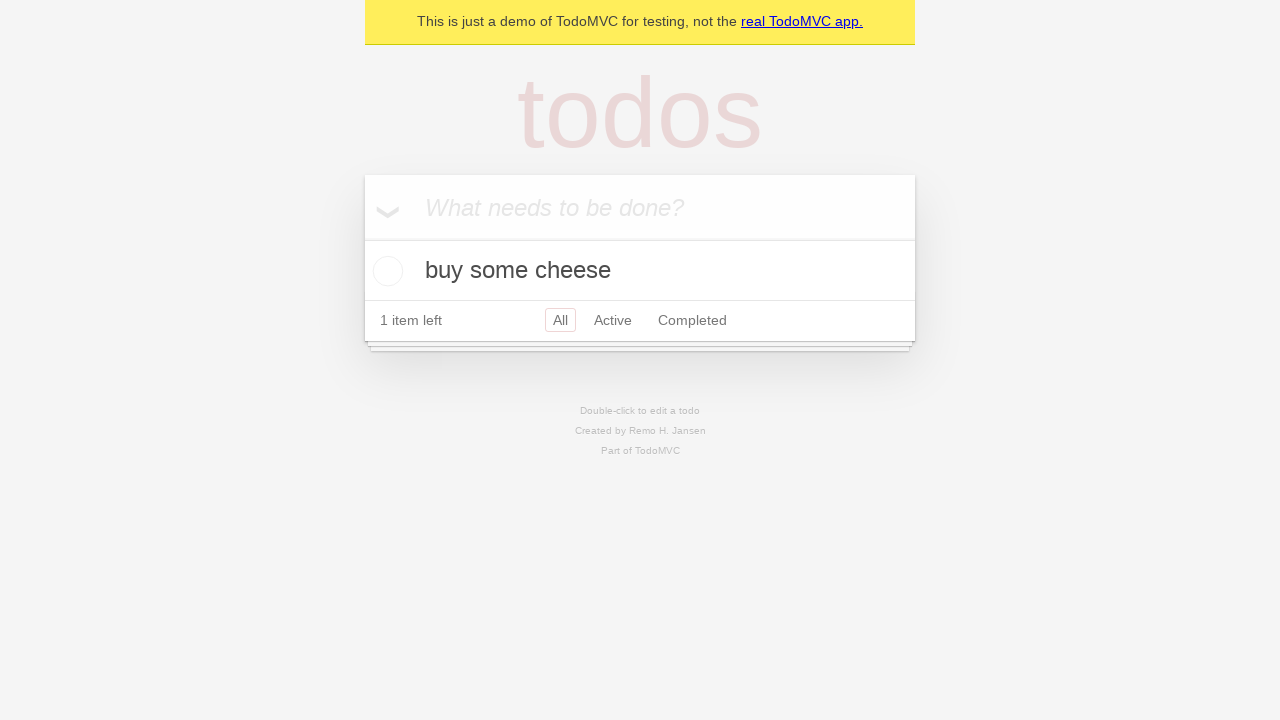

Filled todo input with 'feed the cat' on internal:attr=[placeholder="What needs to be done?"i]
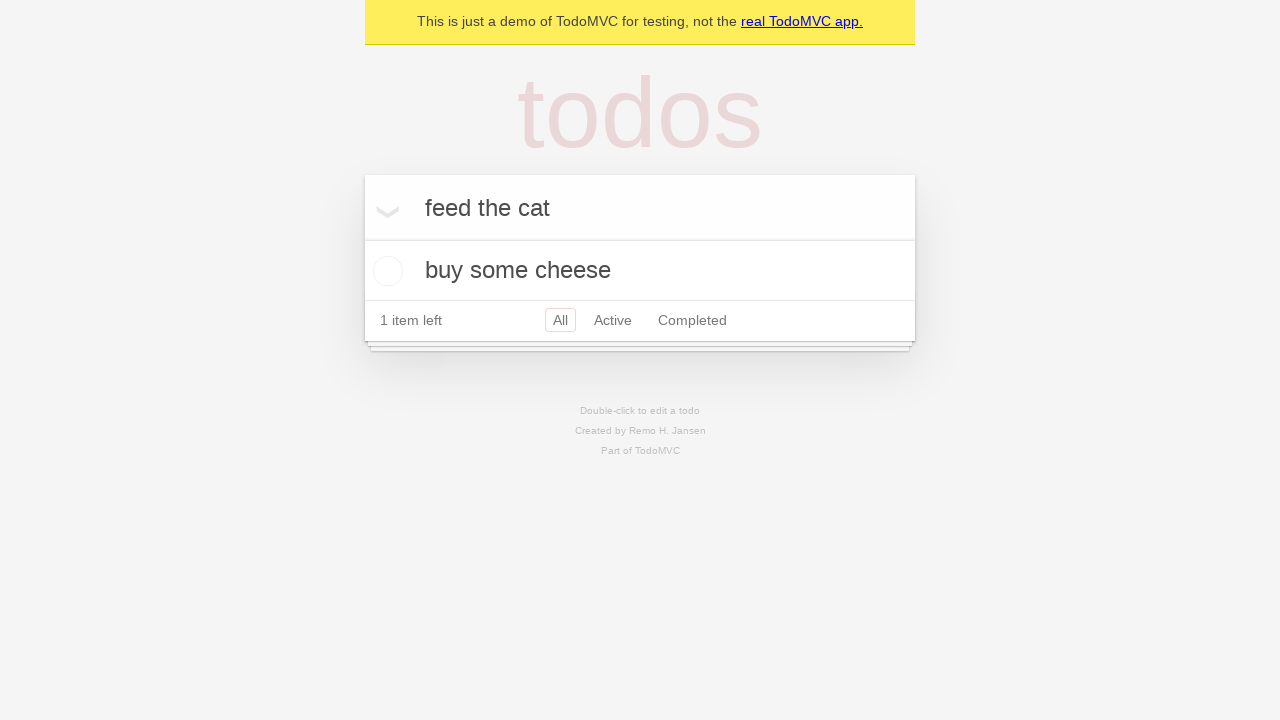

Pressed Enter to create todo item 'feed the cat' on internal:attr=[placeholder="What needs to be done?"i]
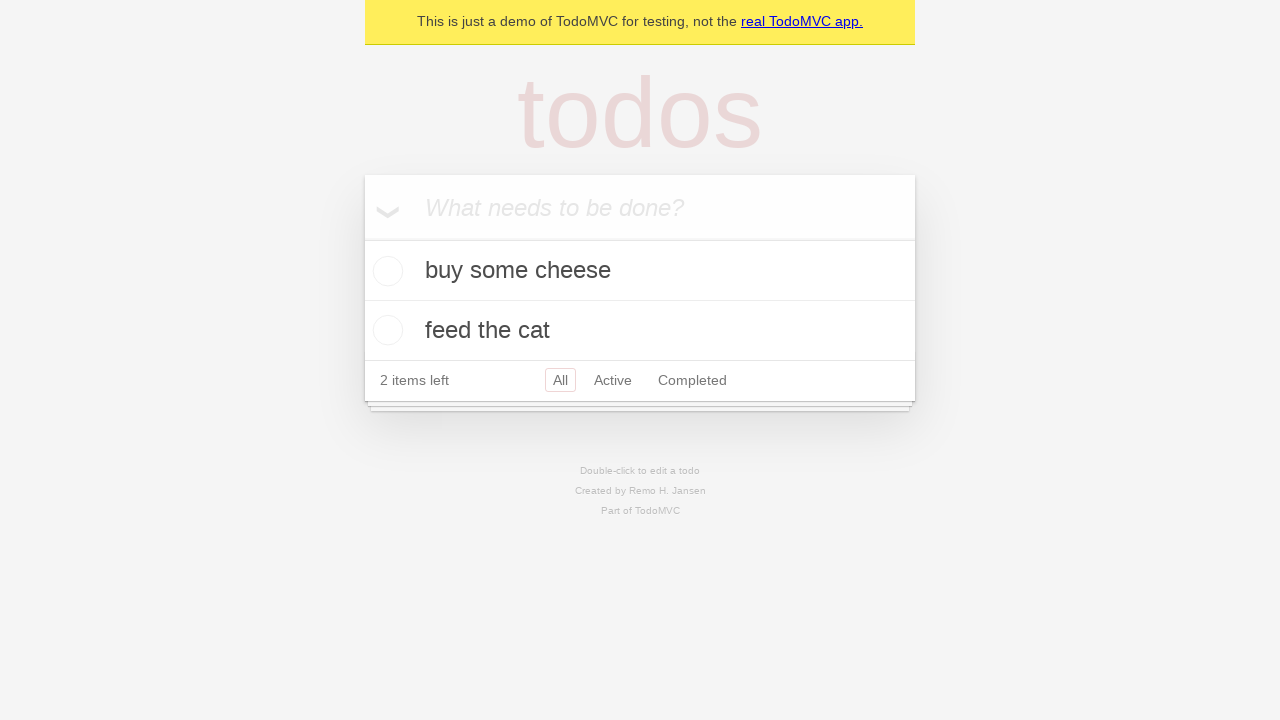

Waited for second todo item to be created
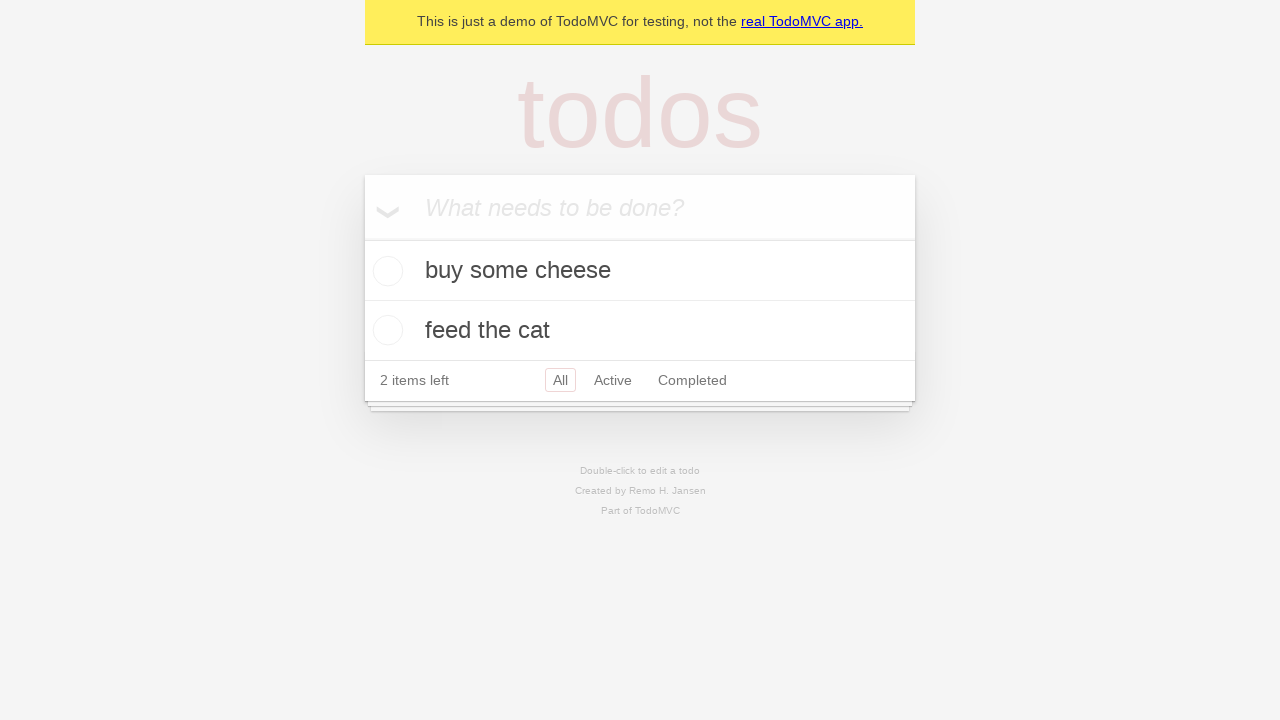

Located first todo item
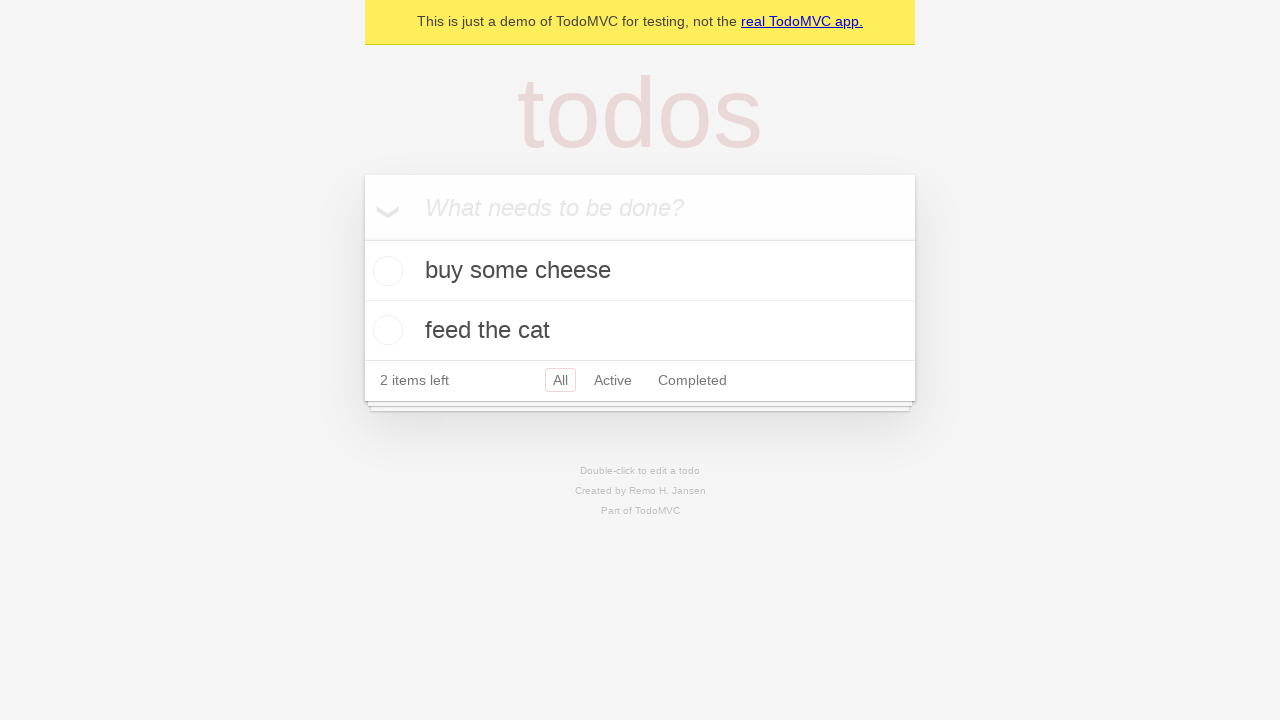

Marked first todo item as complete by checking its checkbox at (385, 271) on [data-testid='todo-item'] >> nth=0 >> internal:role=checkbox
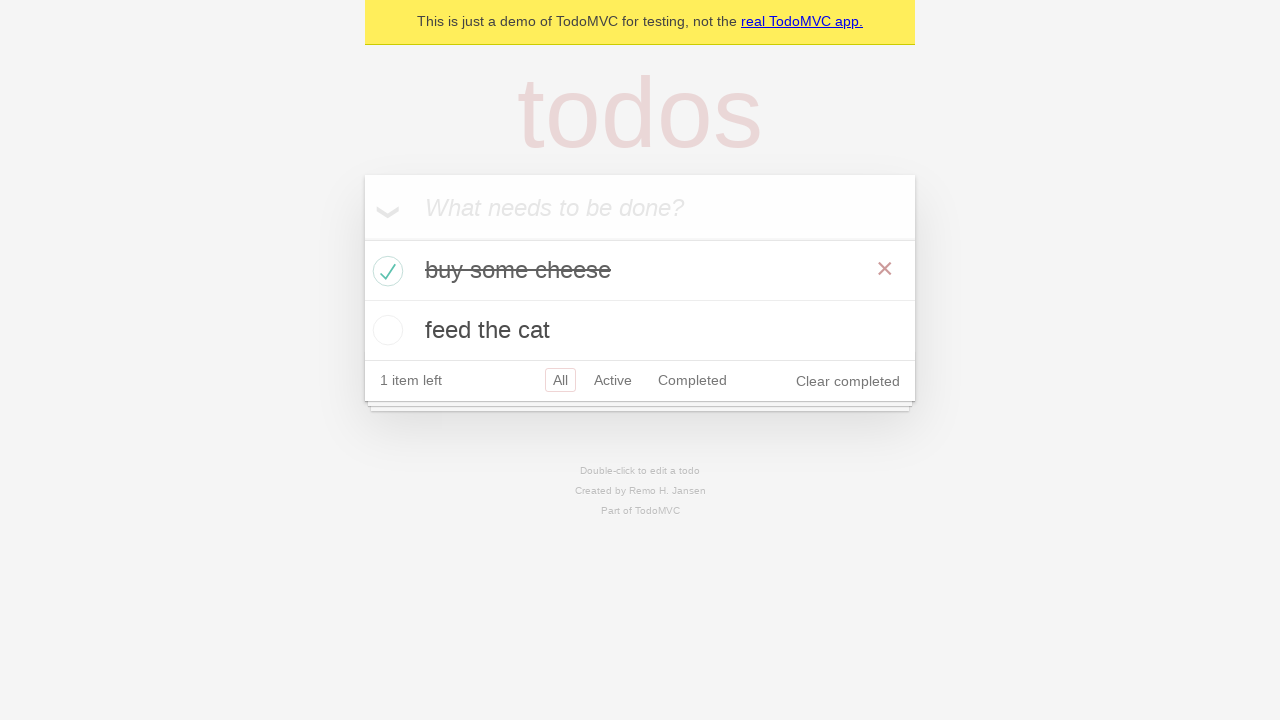

Located second todo item
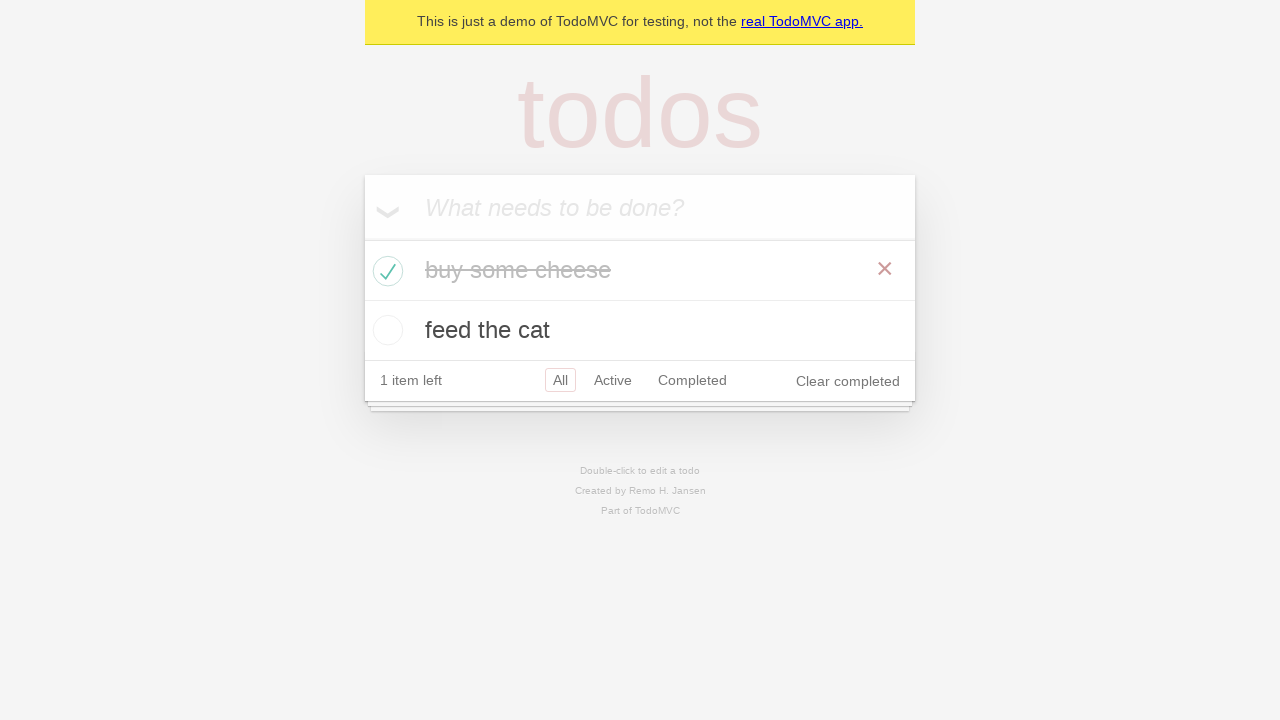

Marked second todo item as complete by checking its checkbox at (385, 330) on [data-testid='todo-item'] >> nth=1 >> internal:role=checkbox
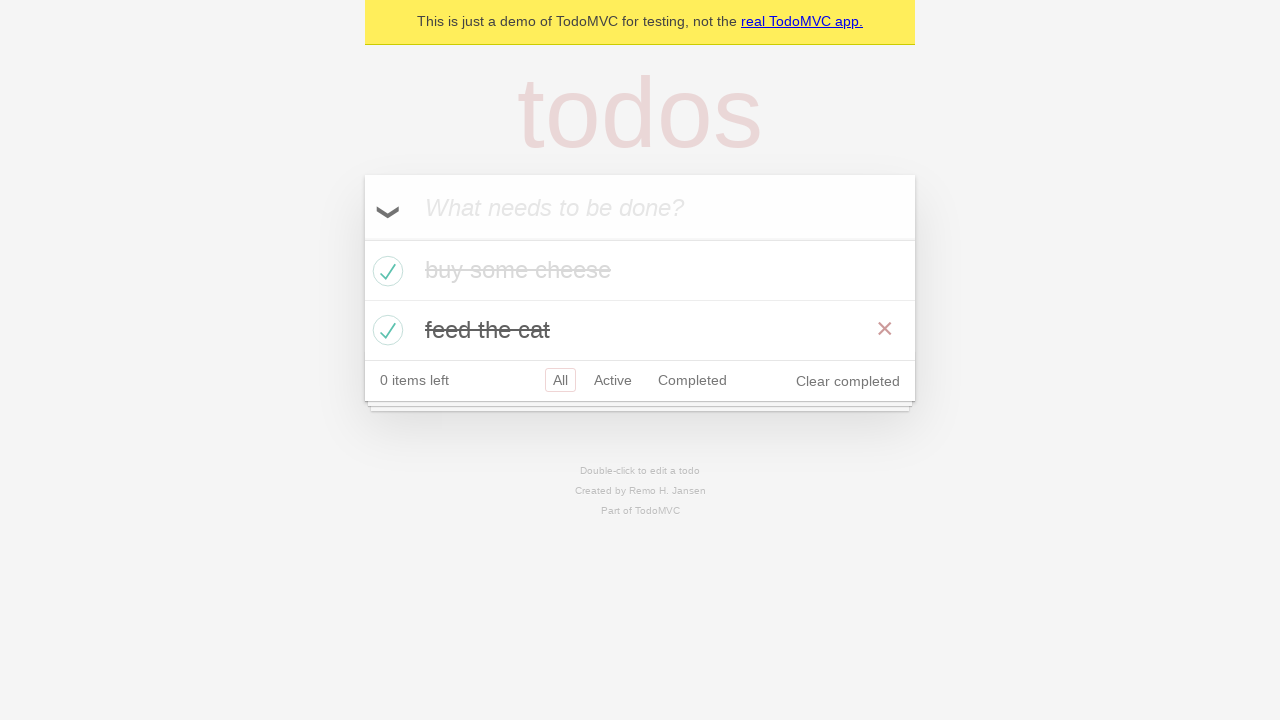

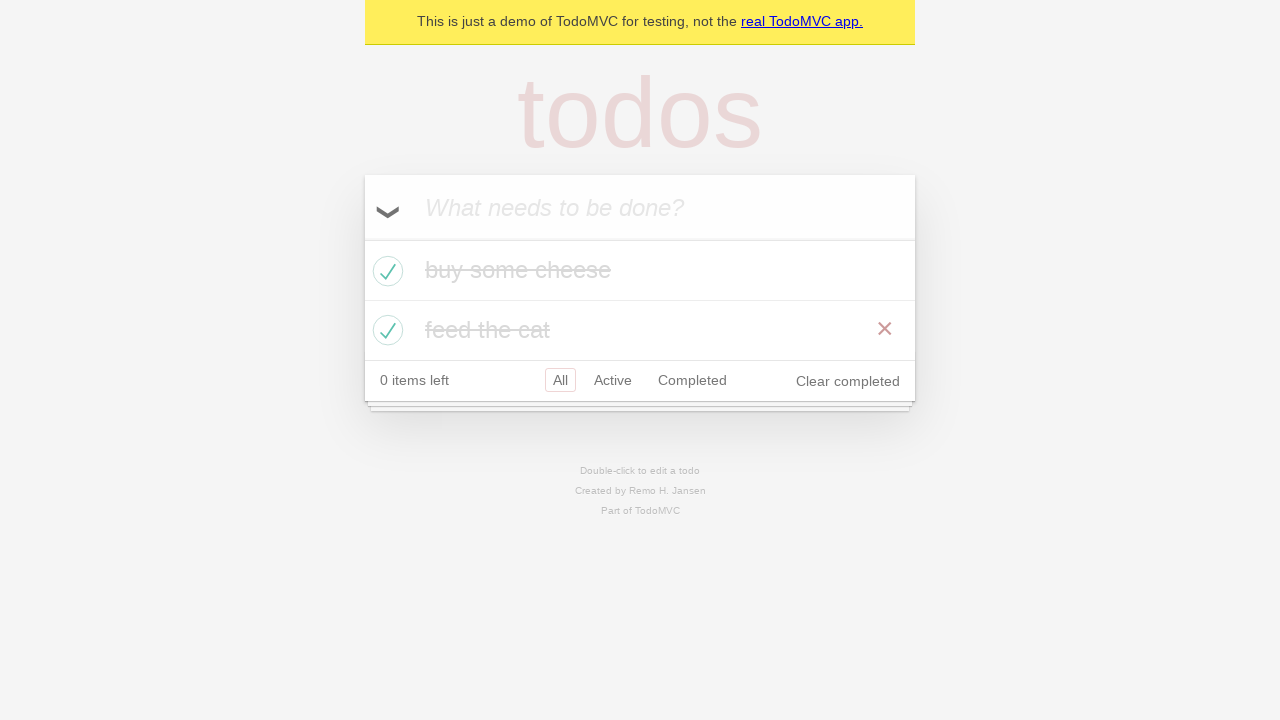